Tests login form validation by clicking login without credentials and verifying error state styling

Starting URL: https://demoqa.com/login

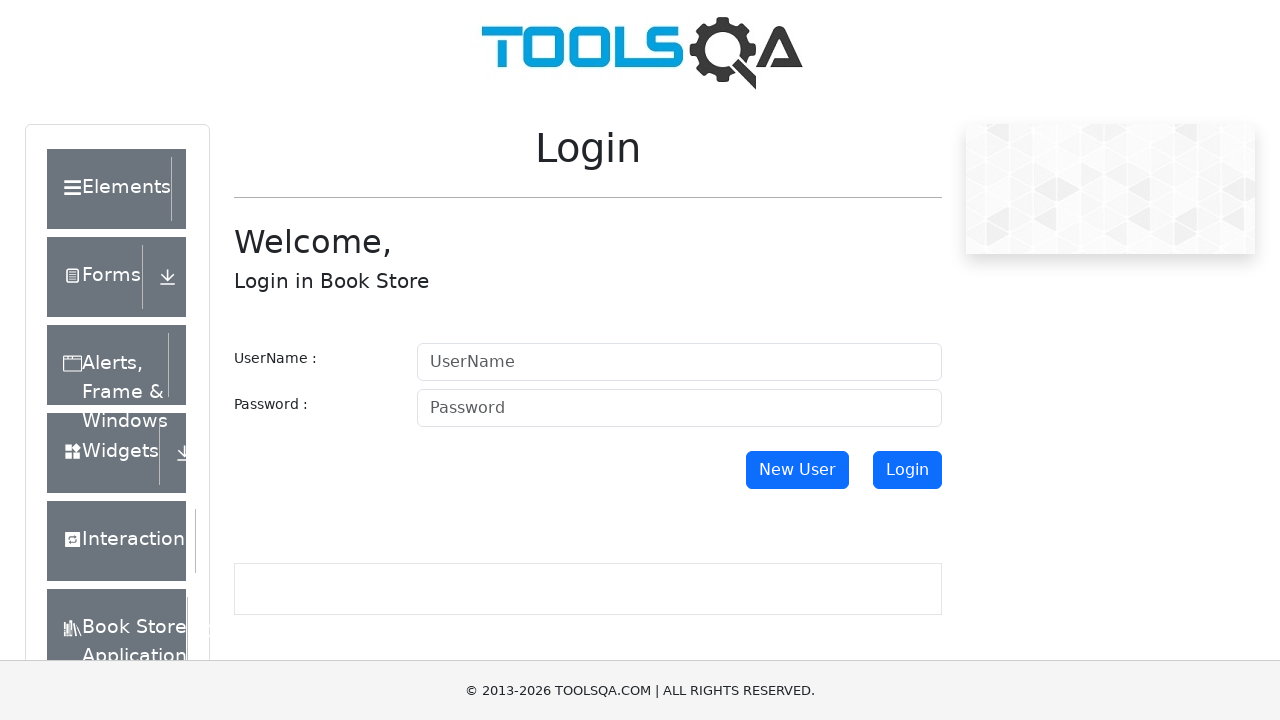

Clicked login button without entering credentials at (907, 470) on button#login
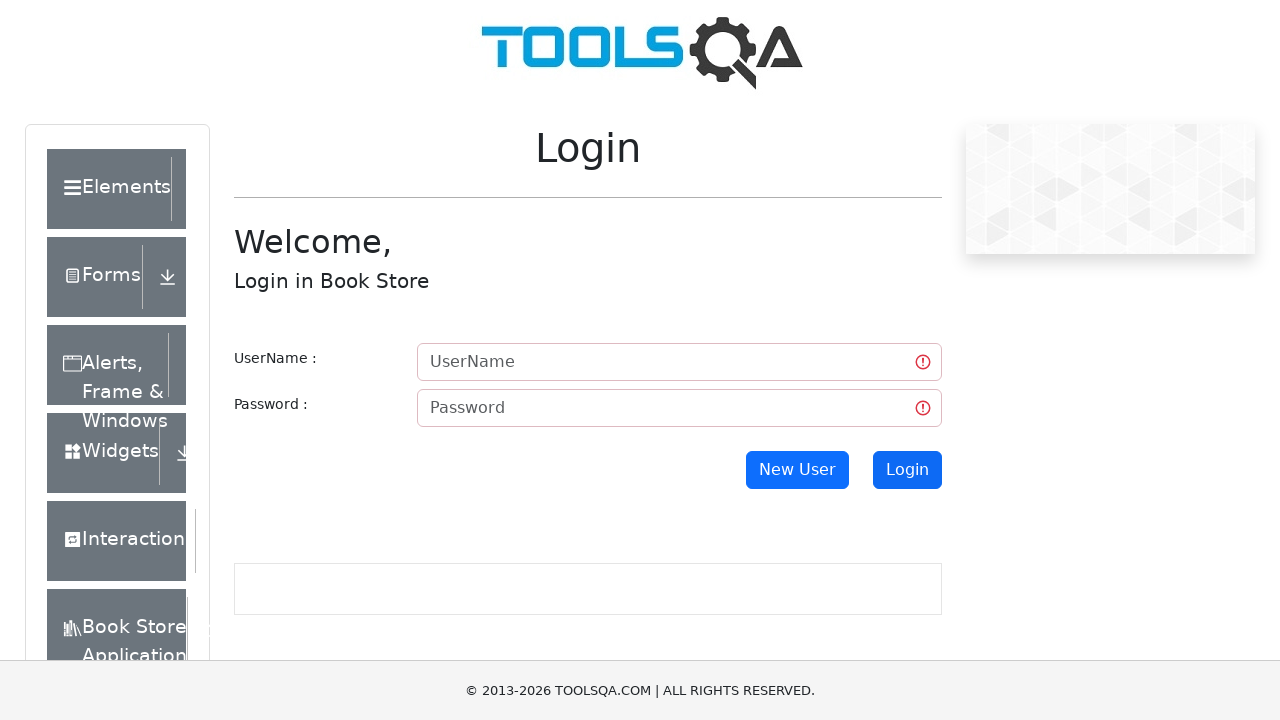

Waited for username input field to be visible, validation triggered
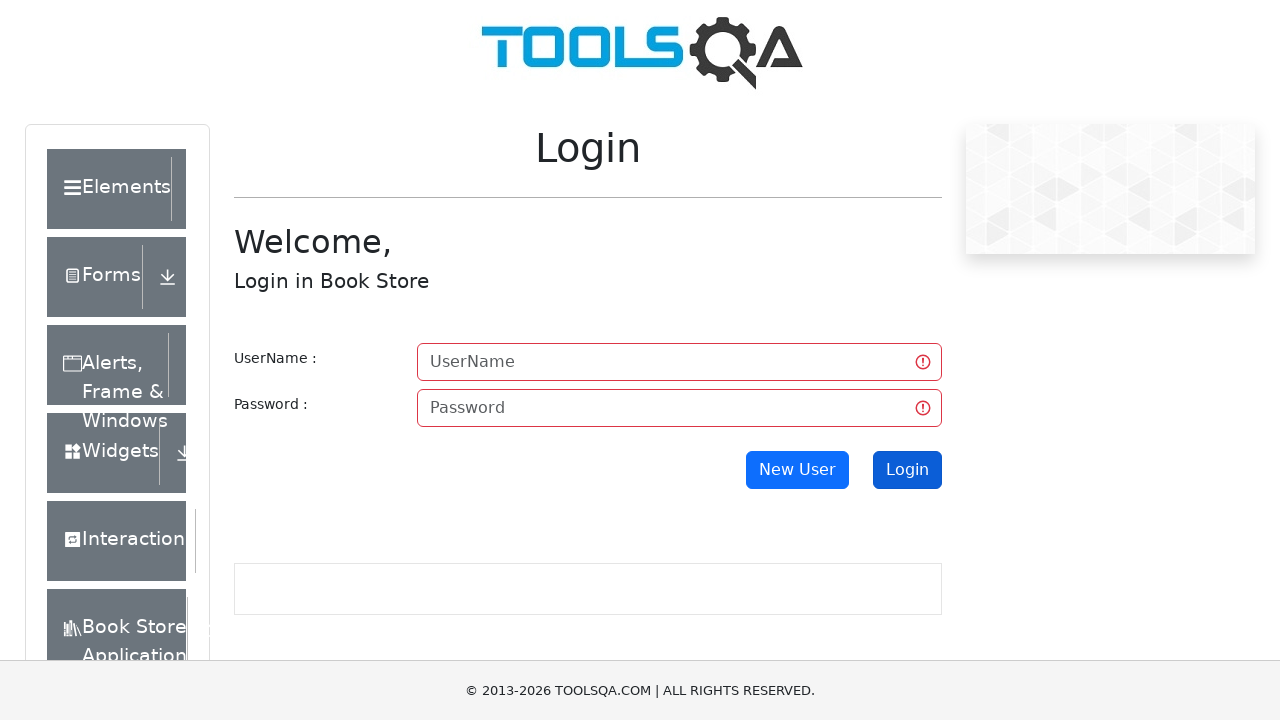

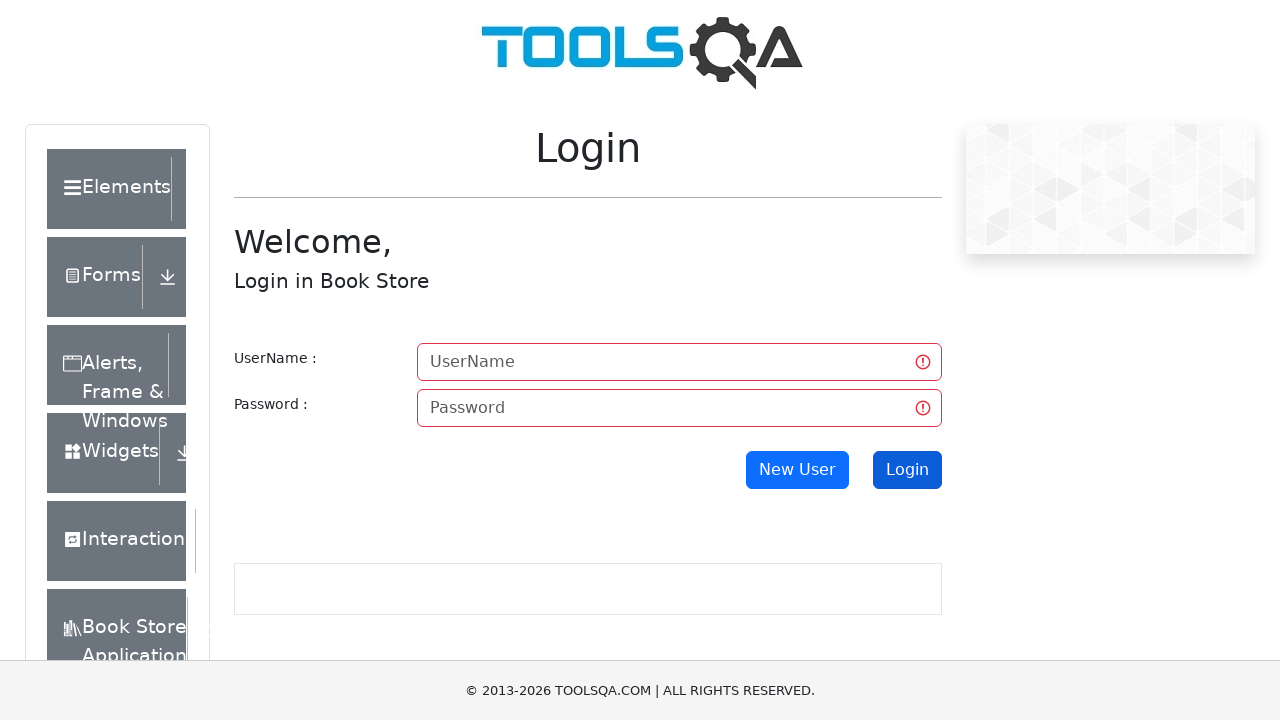